Navigates to NDTV news website and verifies the page title matches the expected value for the news portal.

Starting URL: https://www.ndtv.com

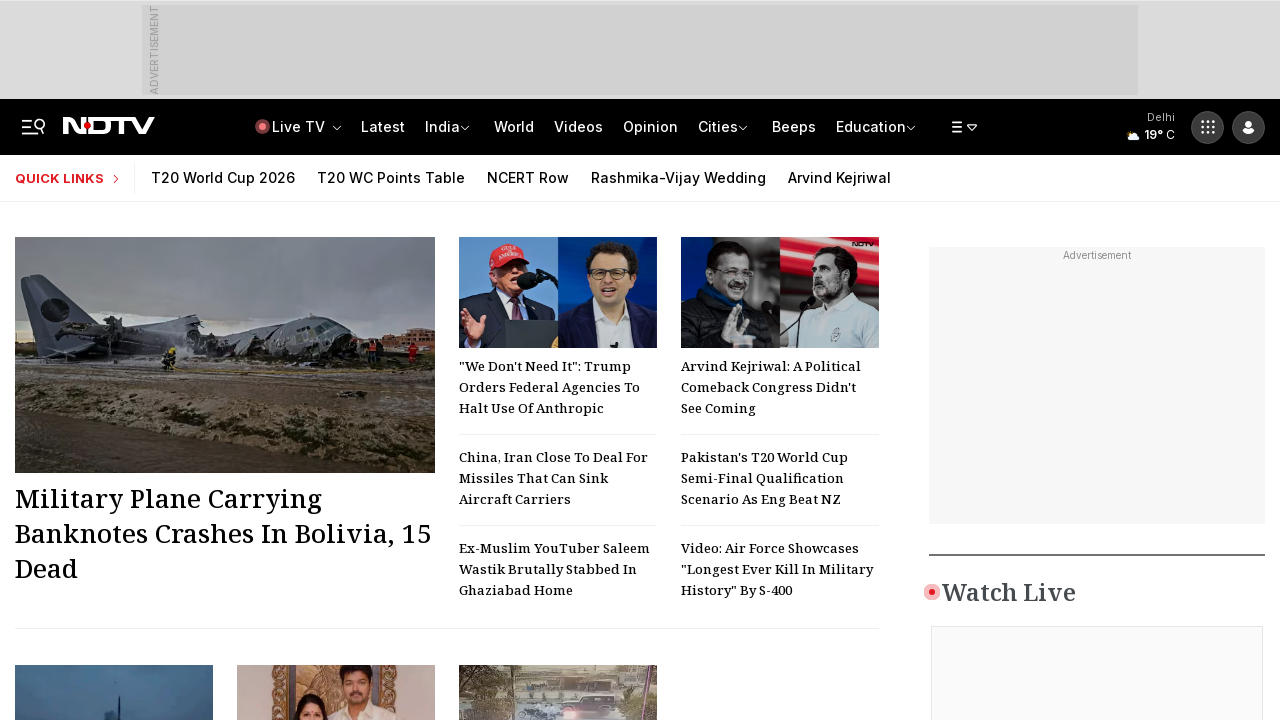

Waited for page to reach domcontentloaded state
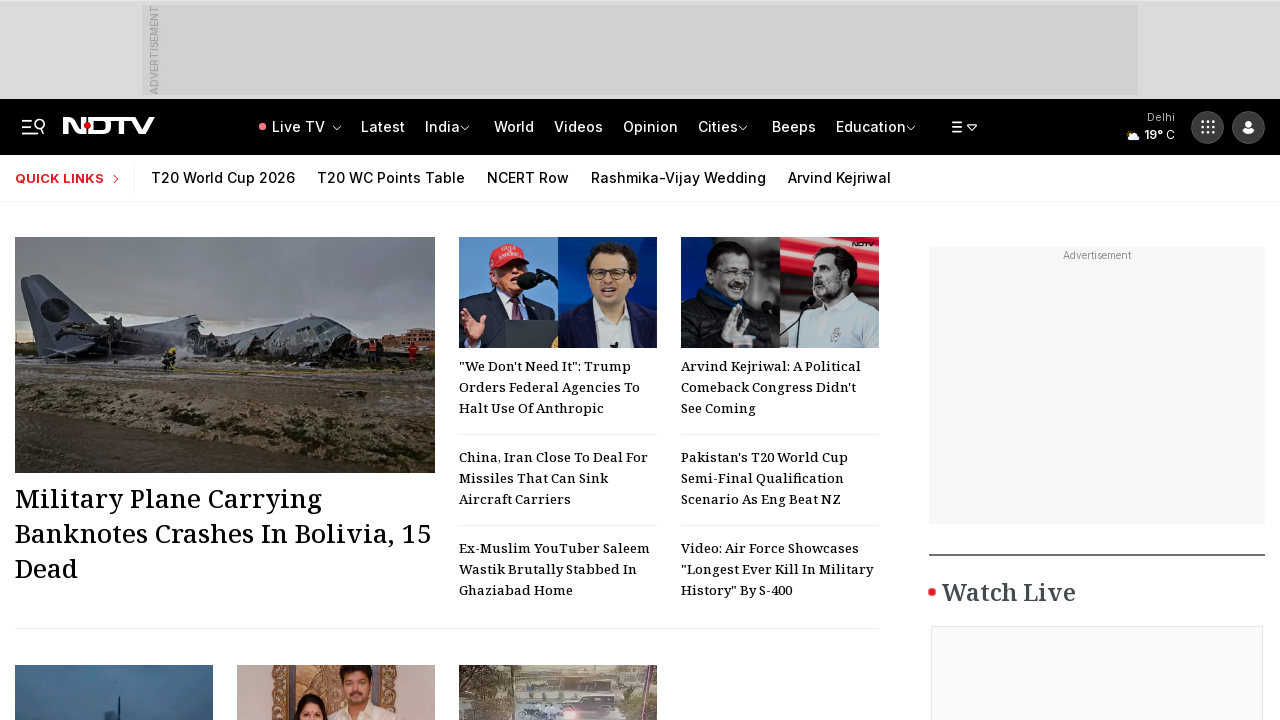

Retrieved page title: Get Latest News, India News, Breaking News, Today's News - NDTV.com
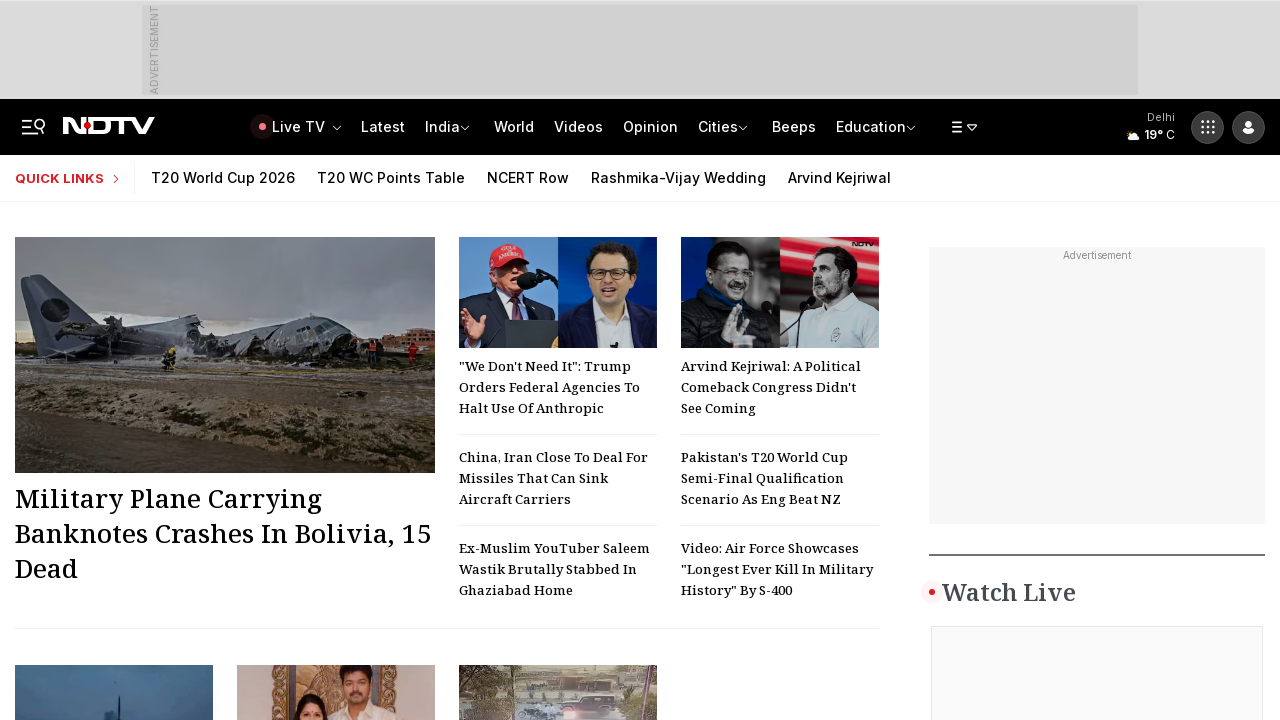

Verified page title contains 'NDTV'
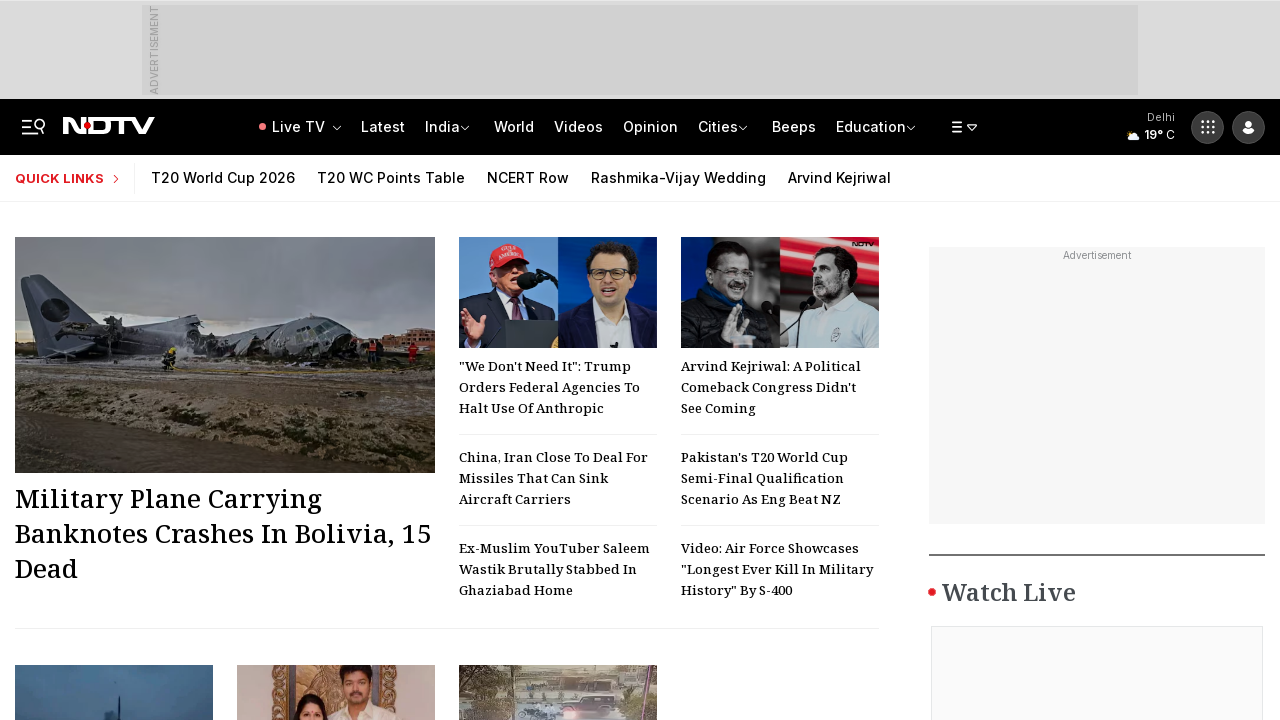

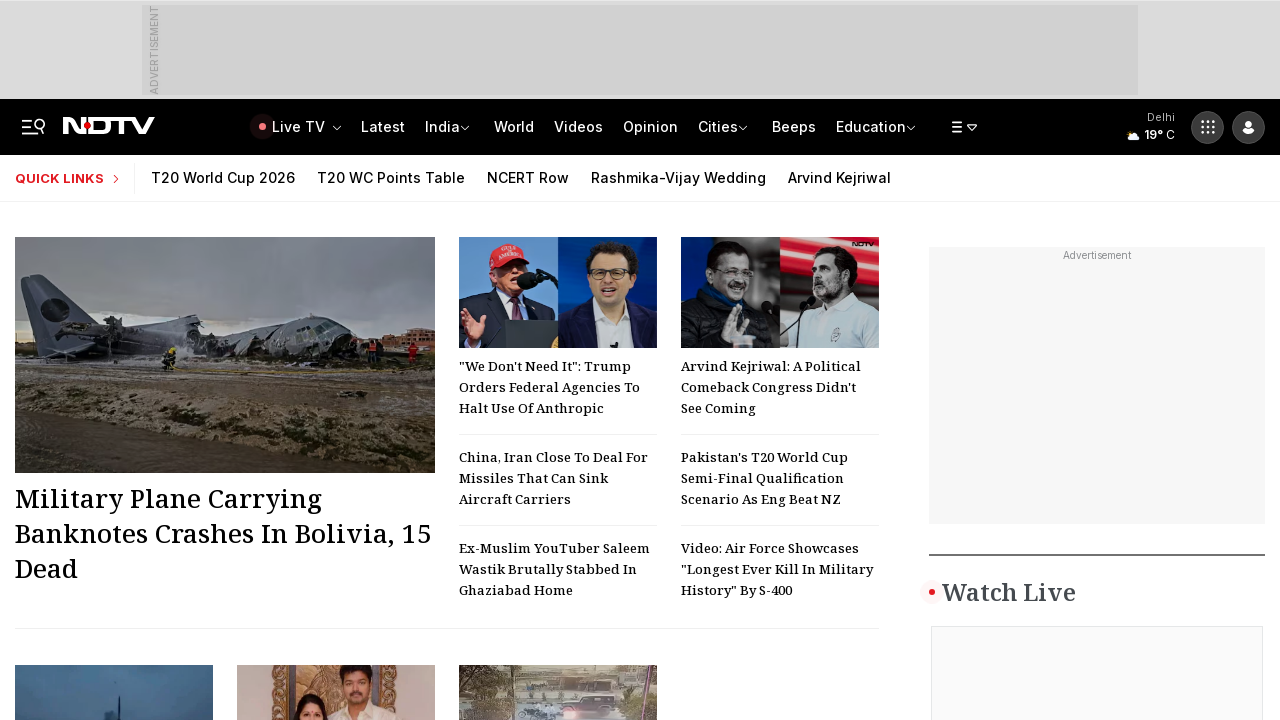